Tests table sorting functionality by clicking the Due column header and verifying the column values are sorted in ascending order

Starting URL: http://the-internet.herokuapp.com/tables

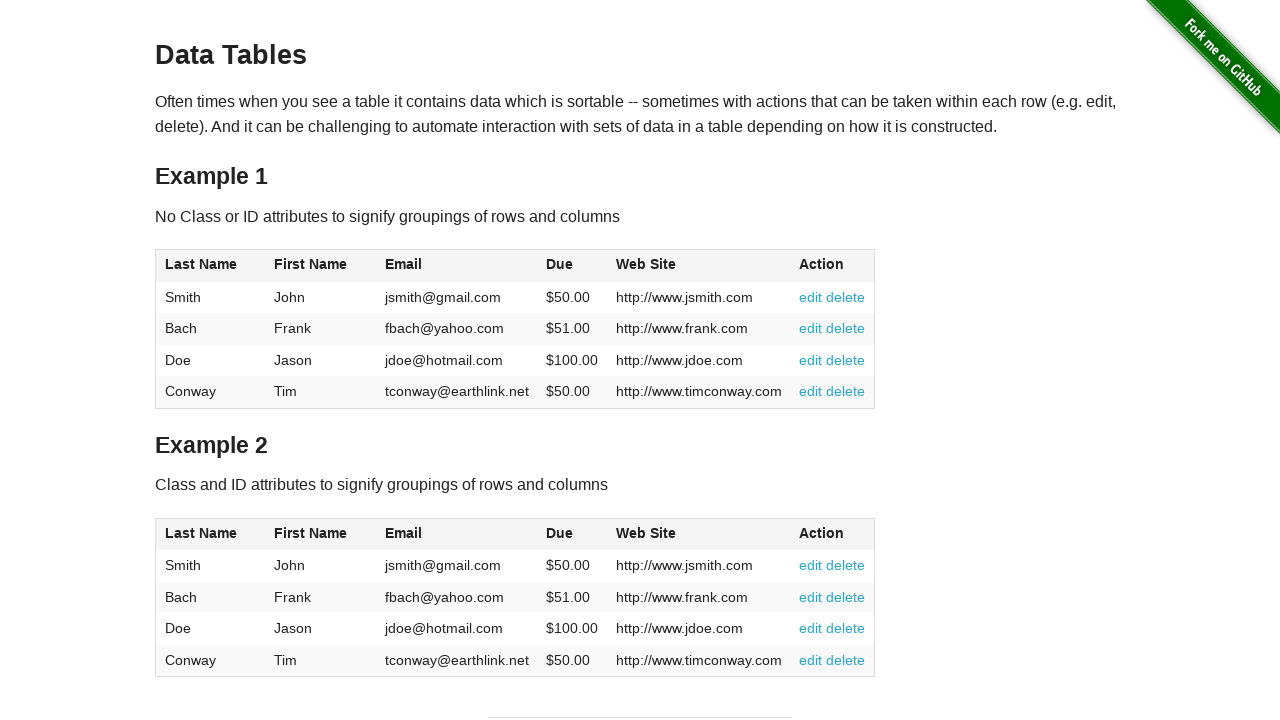

Clicked Due column header to sort table in ascending order at (572, 266) on #table1 thead tr th:nth-of-type(4)
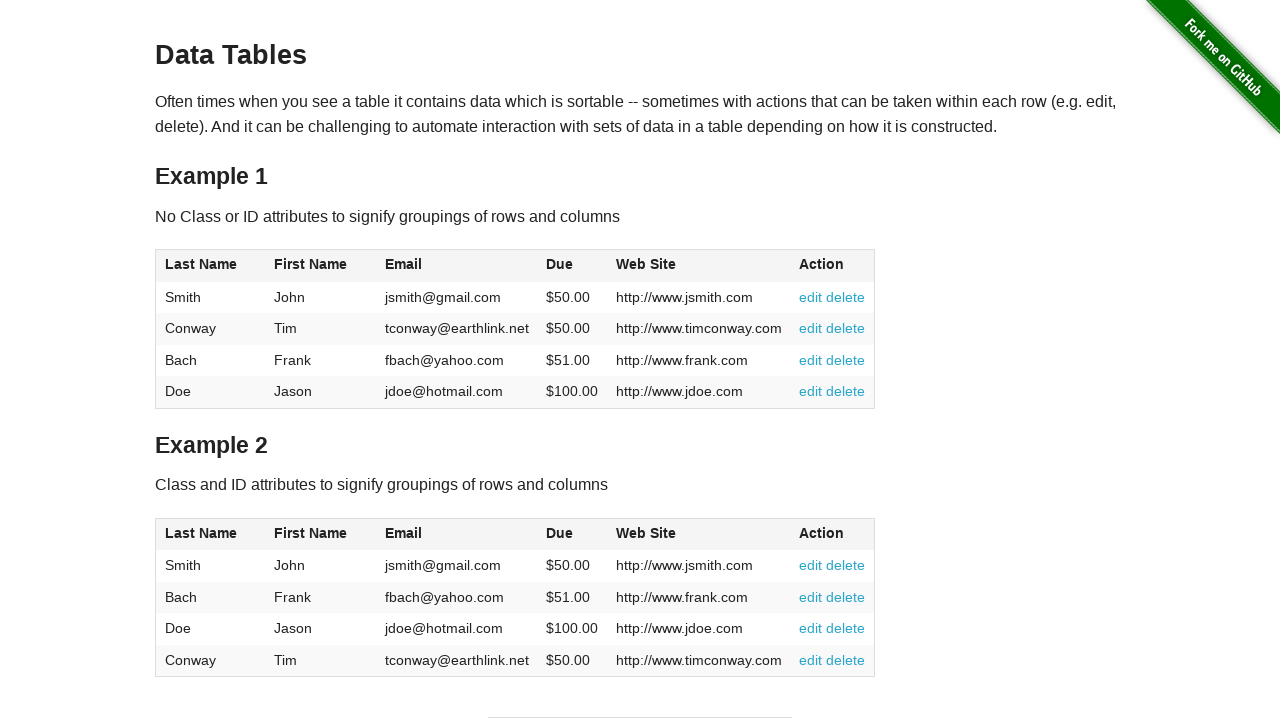

Verified table Due column values are visible after sorting
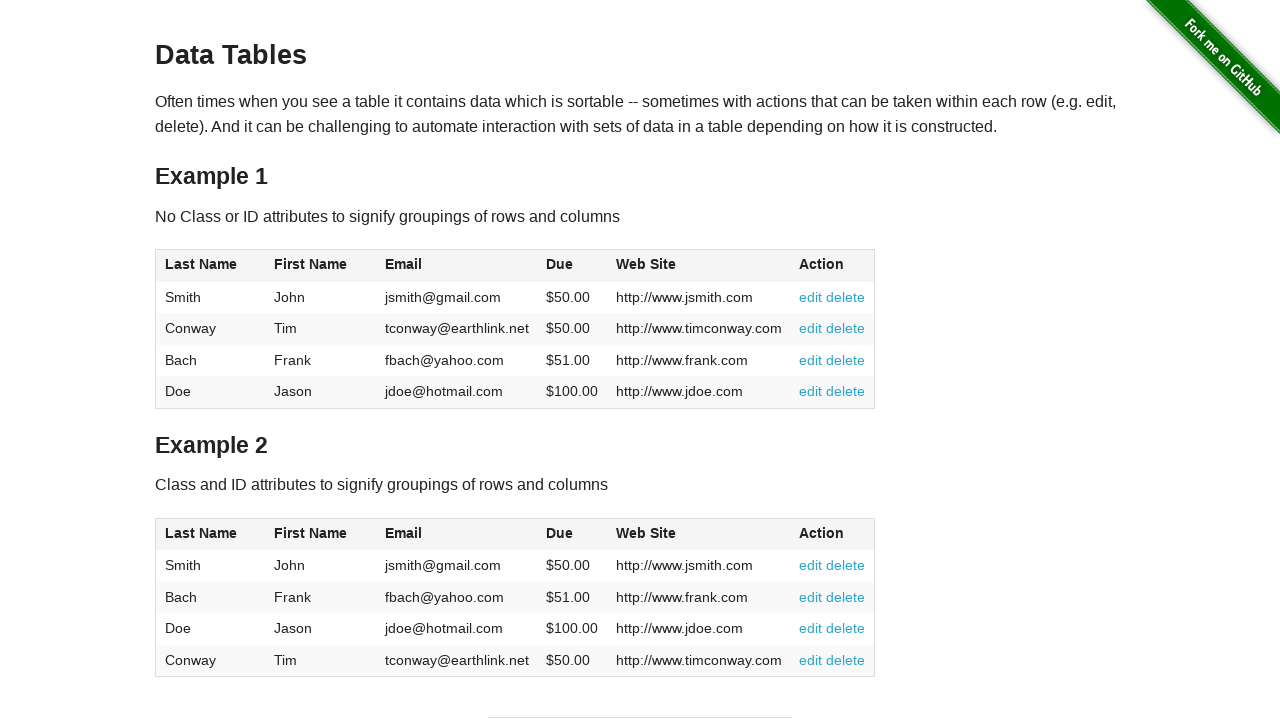

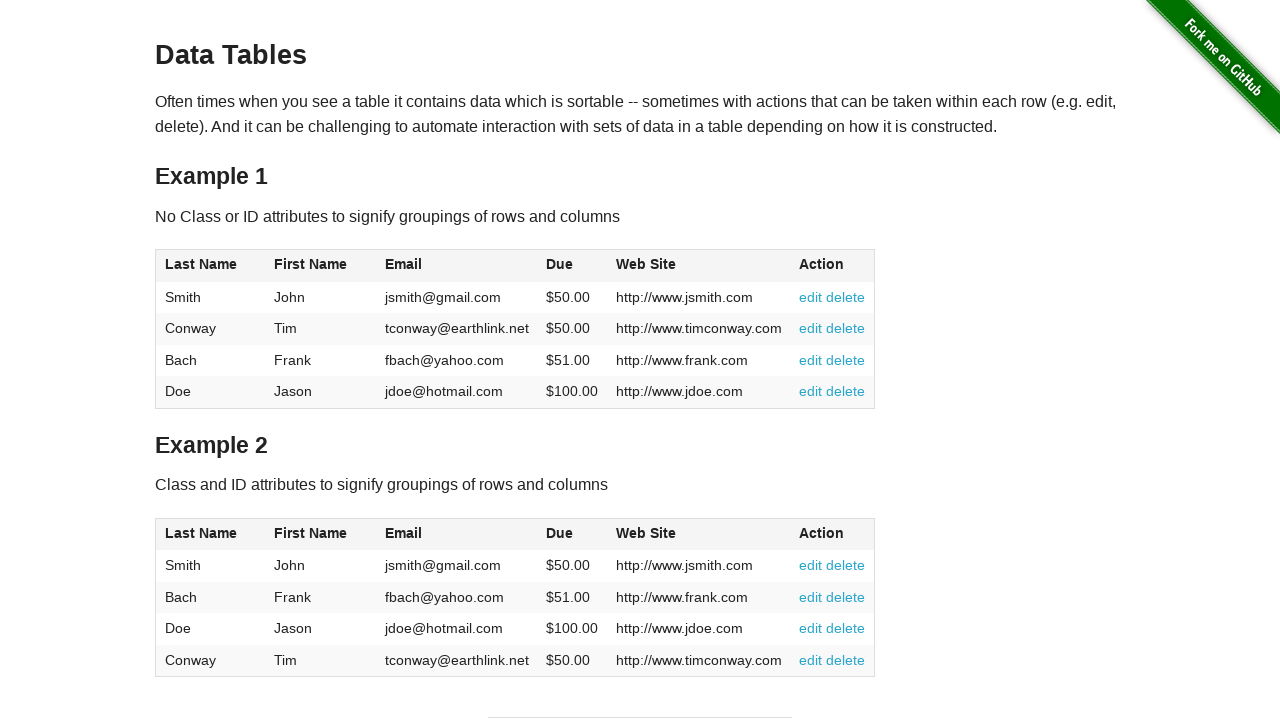